Tests geolocation functionality by clicking the geolocation button and then clicking the link to view the location on Google Maps

Starting URL: https://practice.expandtesting.com/geolocation

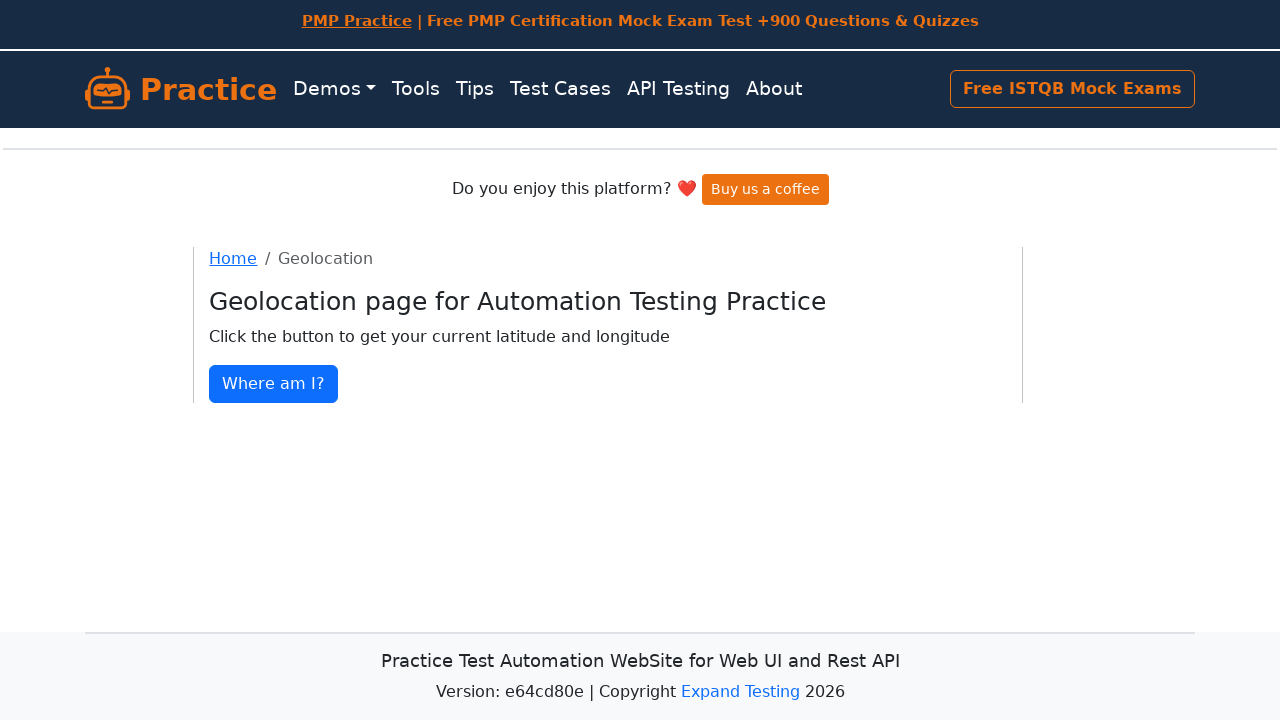

Granted geolocation permissions to the browser context
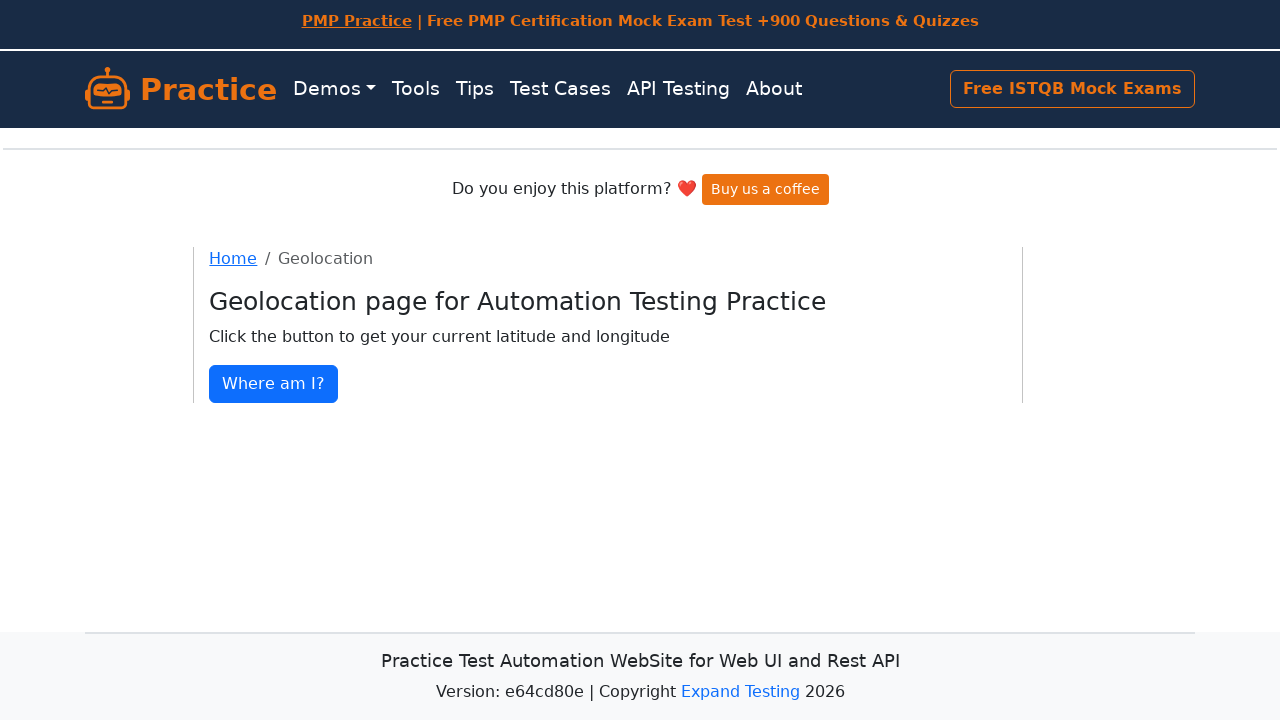

Set geolocation coordinates to Rome (41.890221, 12.492348)
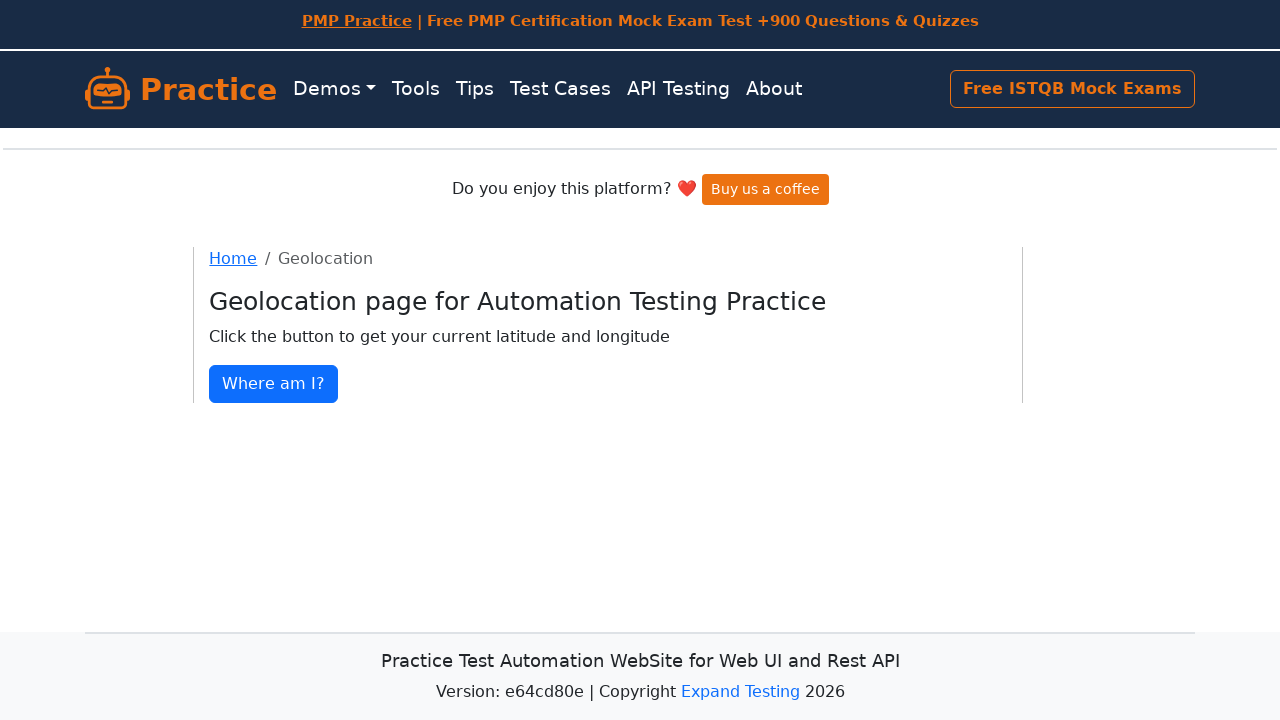

Clicked the geolocation button at (274, 384) on #geoBtn
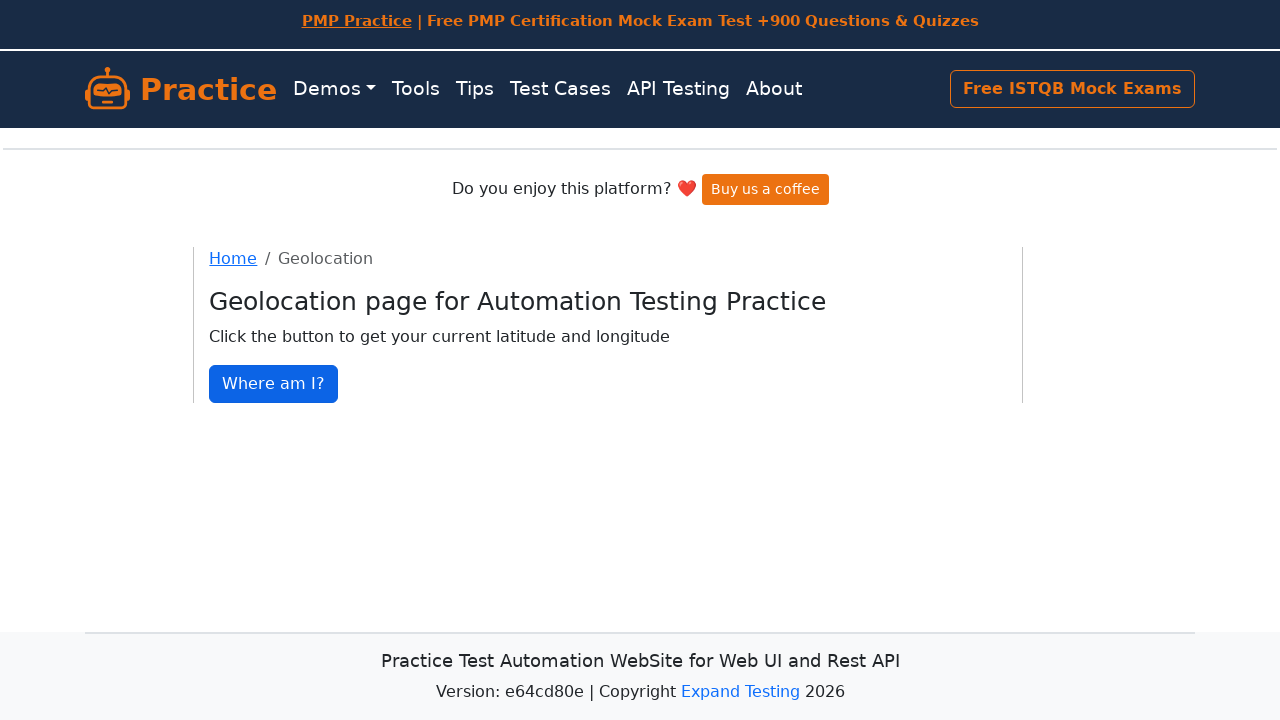

Clicked the 'See it on Google' link to view location on Google Maps at (275, 408) on xpath=//a[normalize-space()='See it on Google']
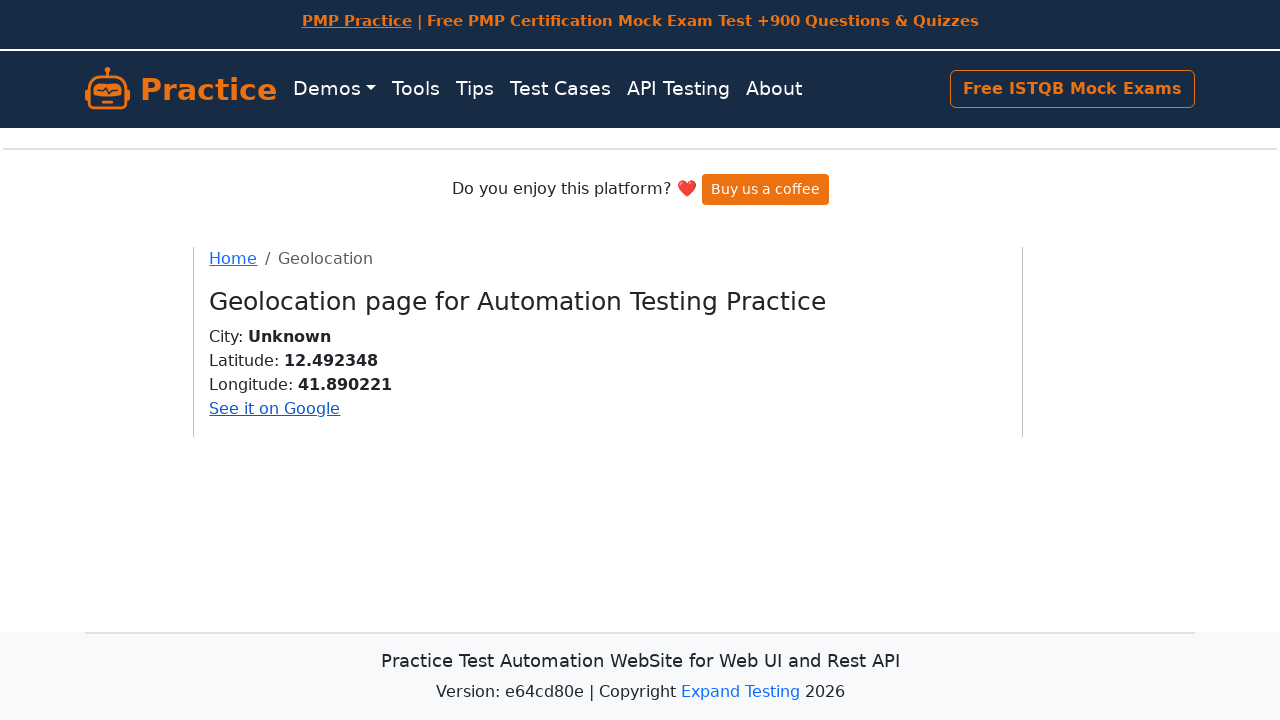

Waited for page to reach network idle state
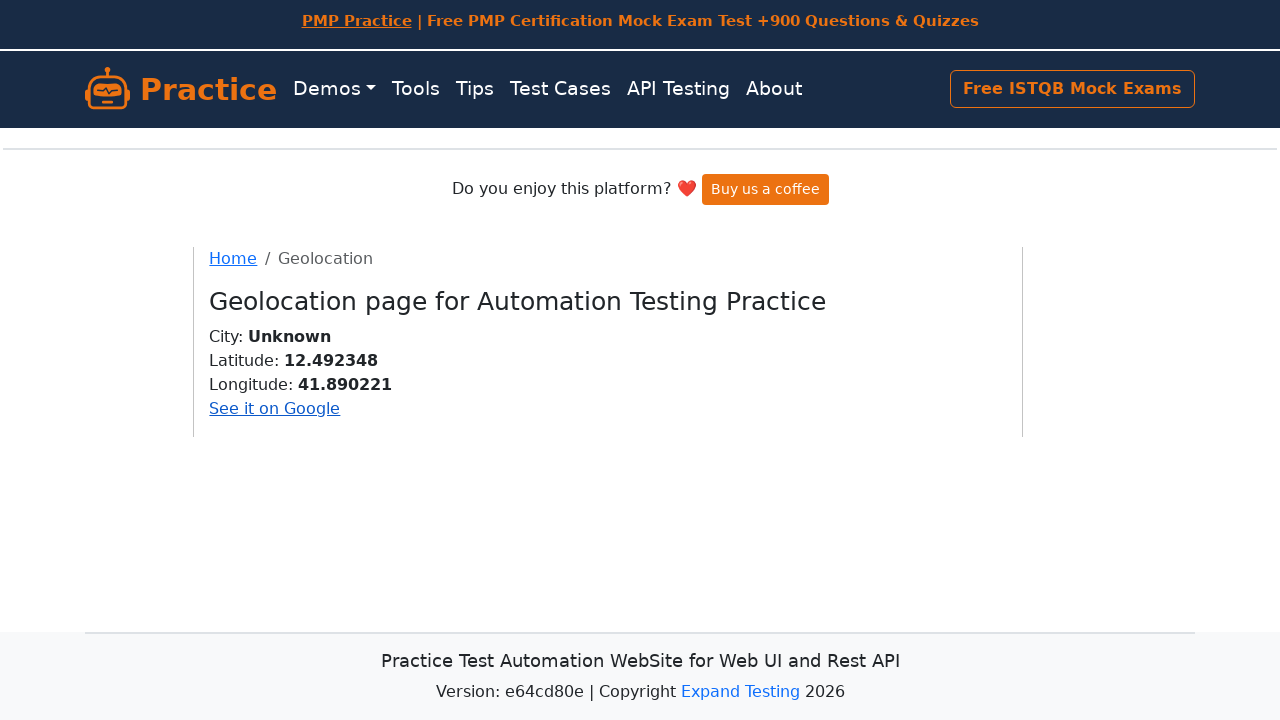

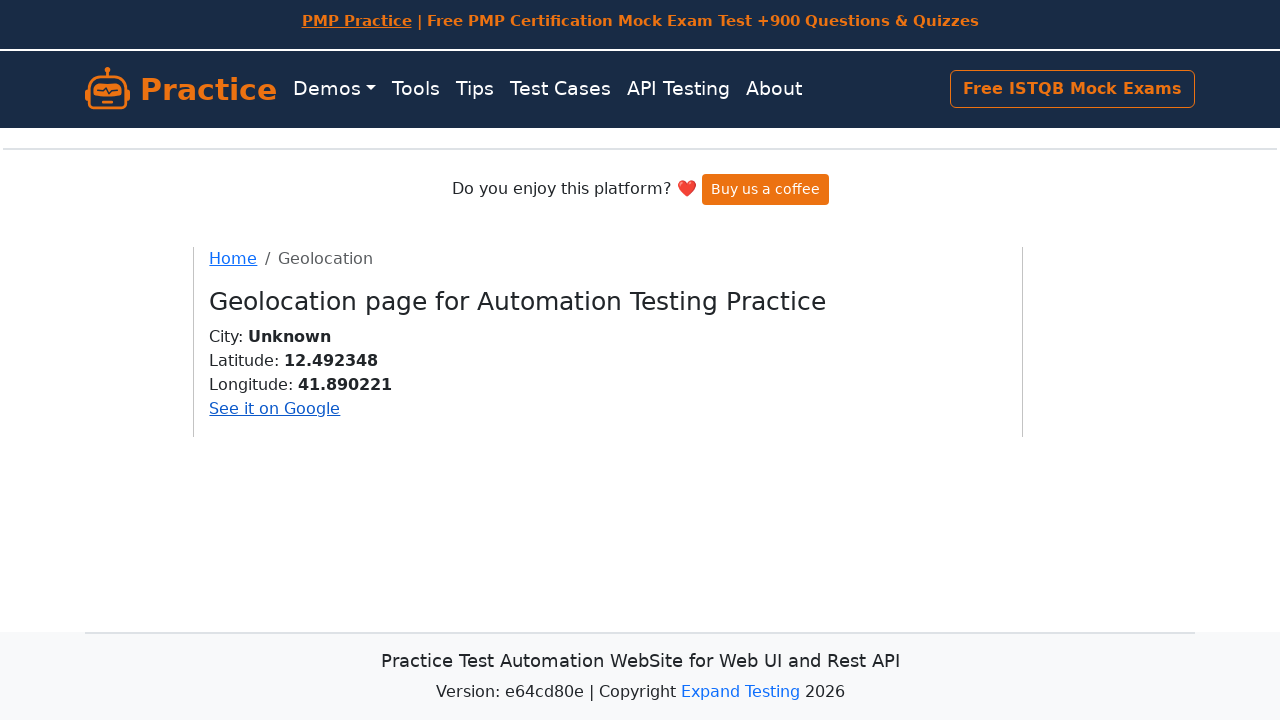